Tests a passenger count dropdown by clicking to open it, incrementing the adult passenger count 4 times, and then closing the dropdown

Starting URL: https://rahulshettyacademy.com/dropdownsPractise/

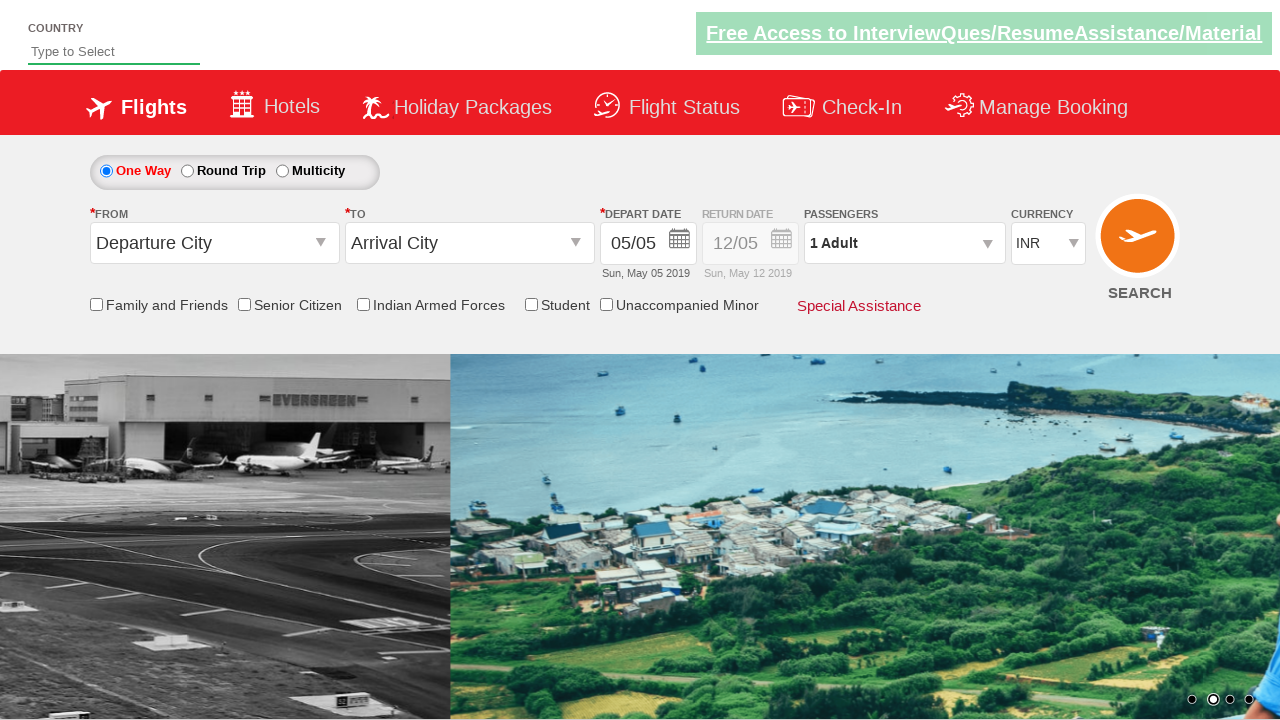

Clicked on passenger info dropdown to open it at (904, 243) on #divpaxinfo
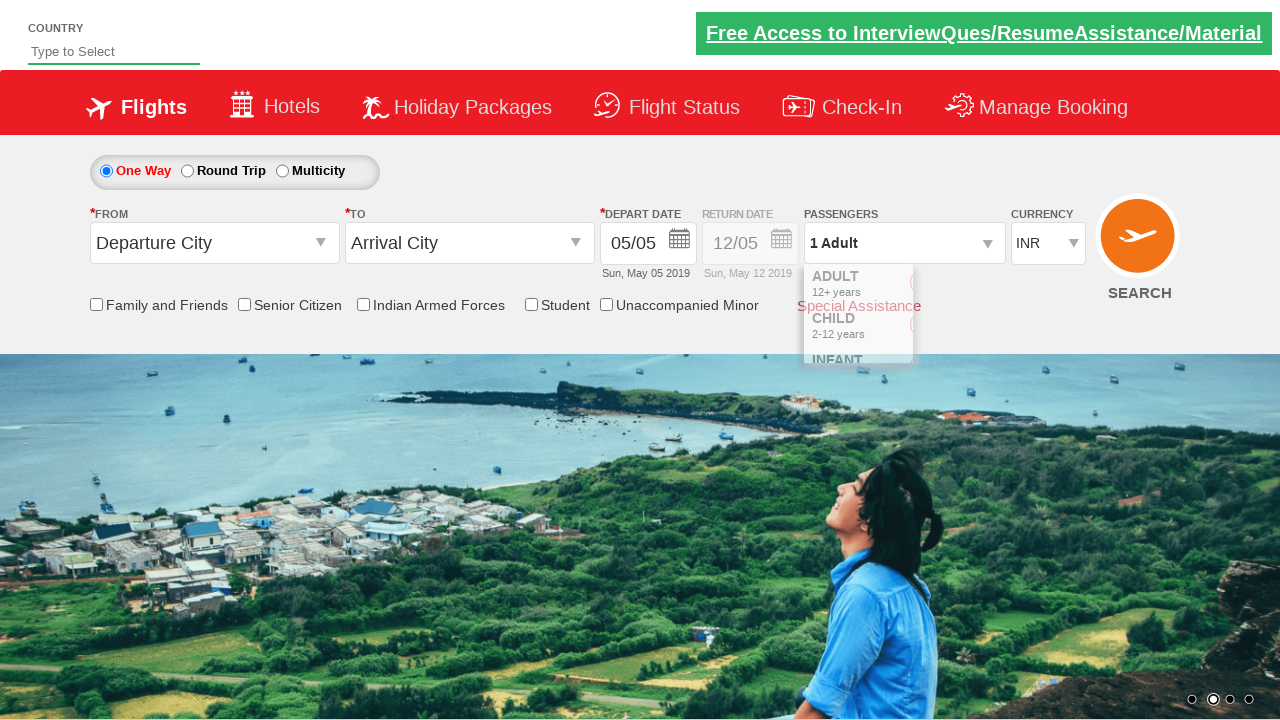

Waited for dropdown to be visible
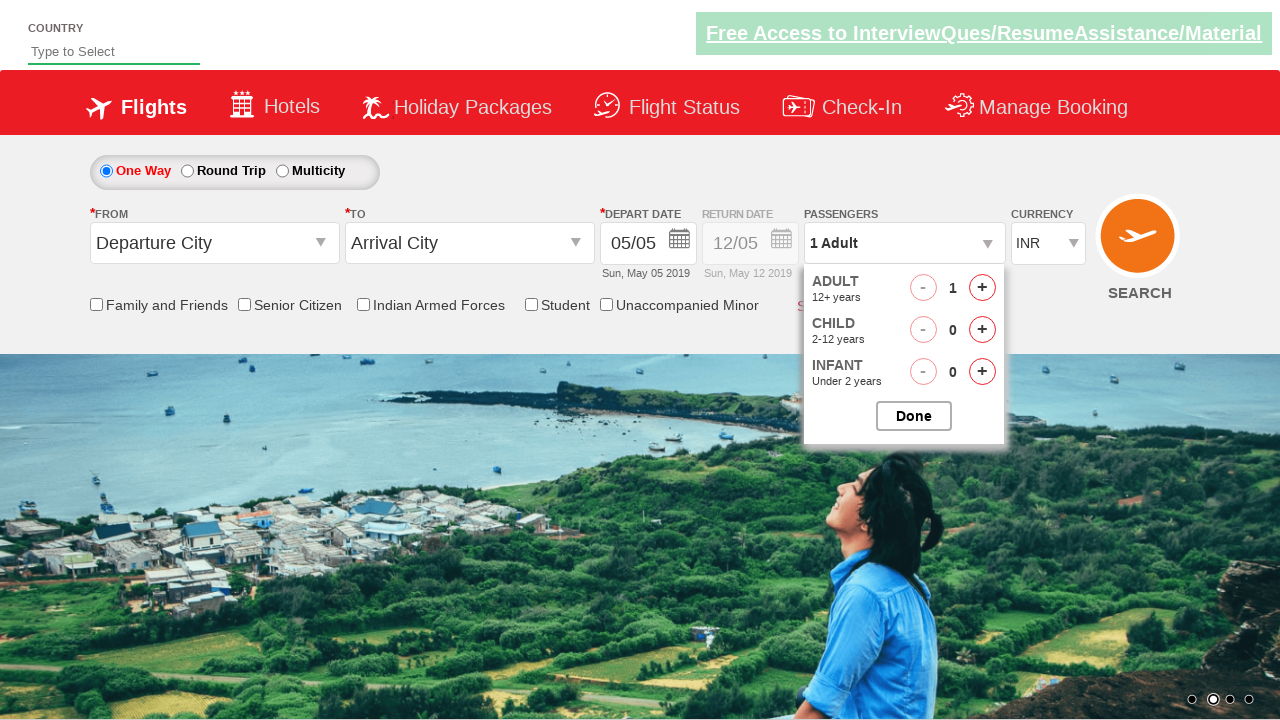

Incremented adult passenger count (iteration 1 of 4) at (982, 288) on #hrefIncAdt
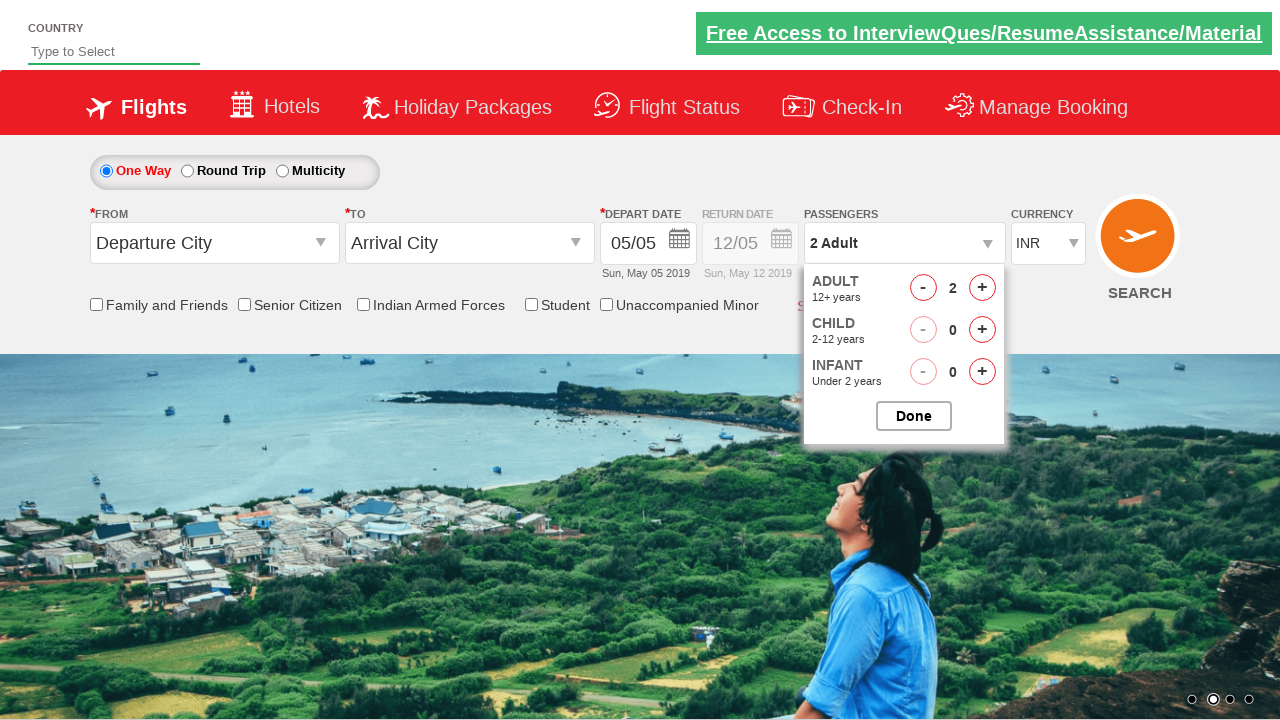

Incremented adult passenger count (iteration 2 of 4) at (982, 288) on #hrefIncAdt
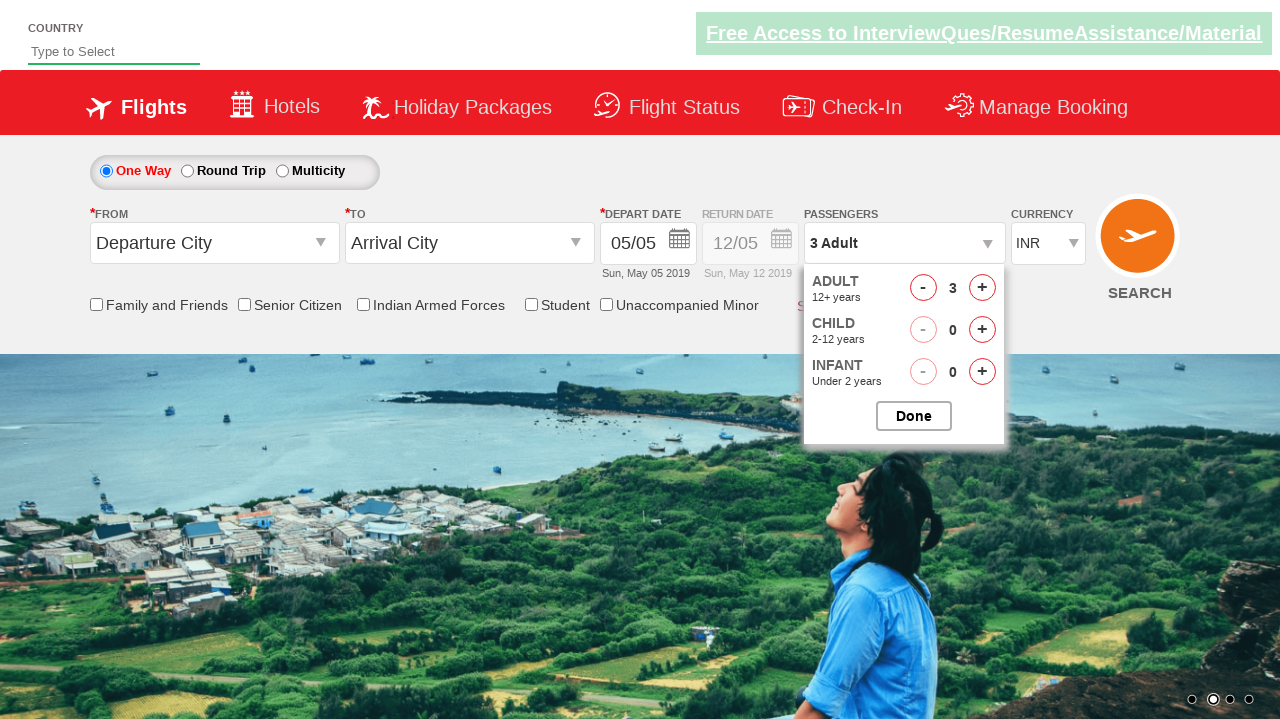

Incremented adult passenger count (iteration 3 of 4) at (982, 288) on #hrefIncAdt
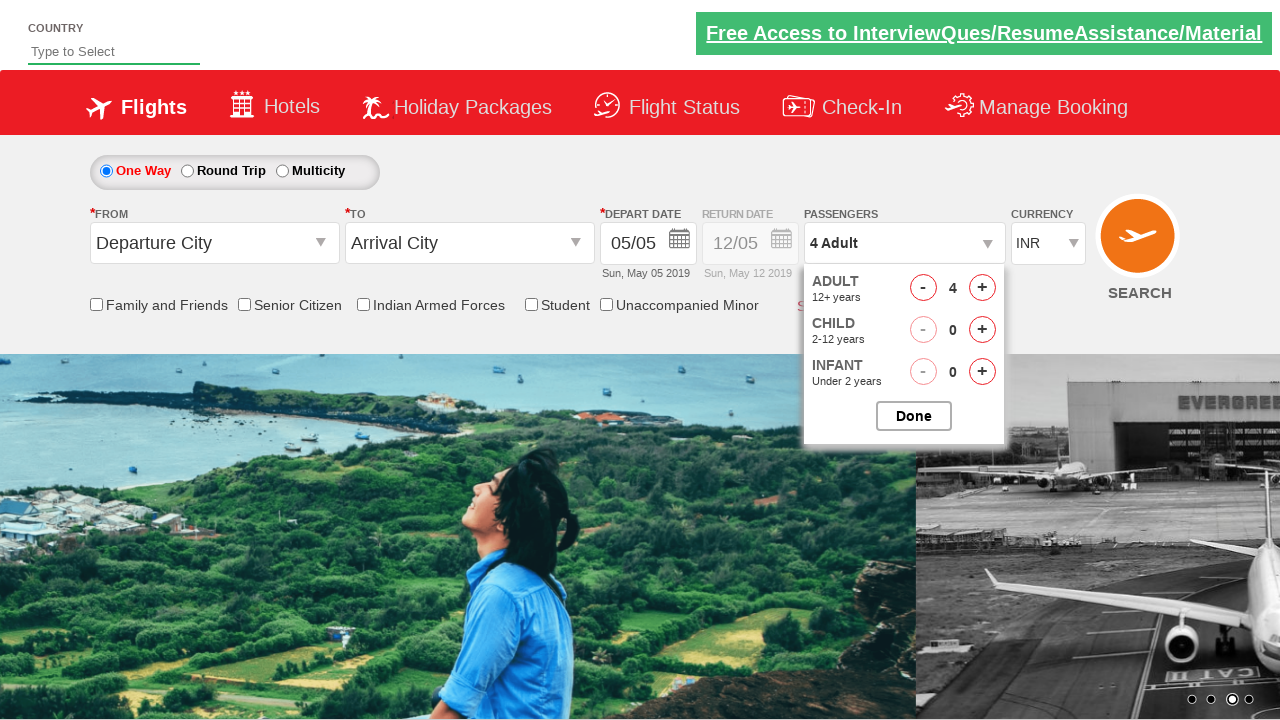

Incremented adult passenger count (iteration 4 of 4) at (982, 288) on #hrefIncAdt
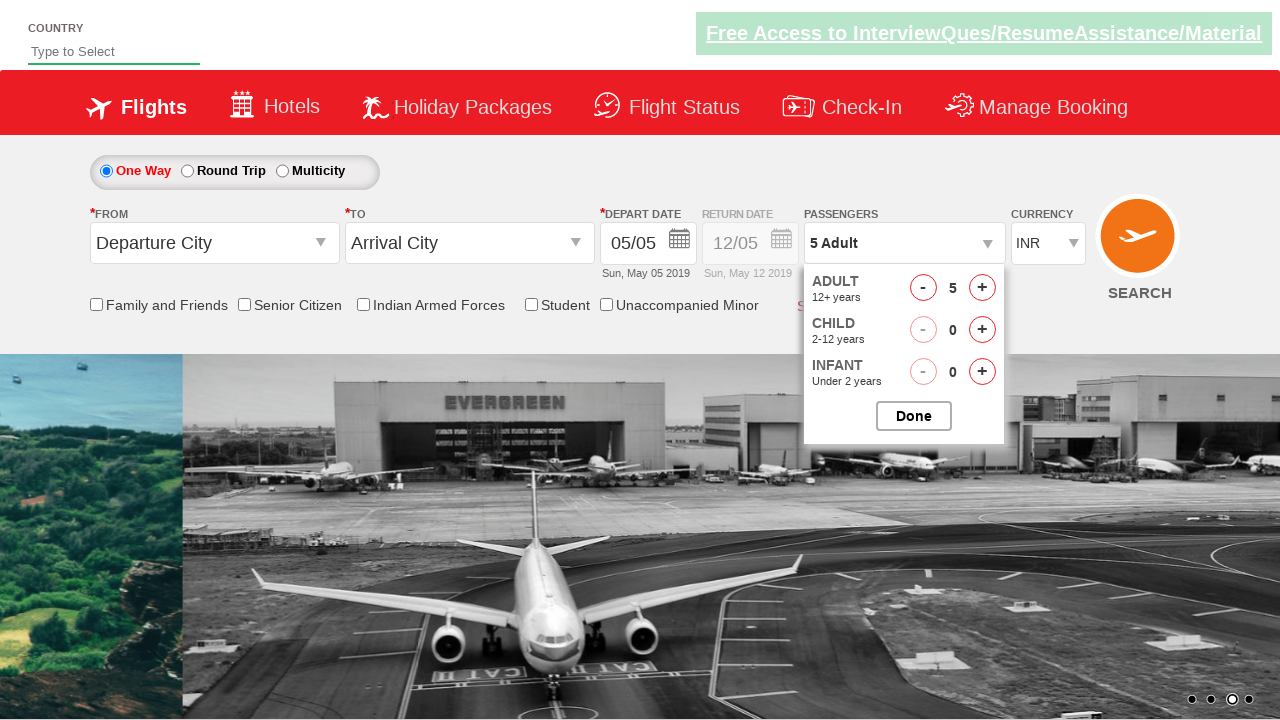

Closed the passenger options dropdown at (914, 416) on #btnclosepaxoption
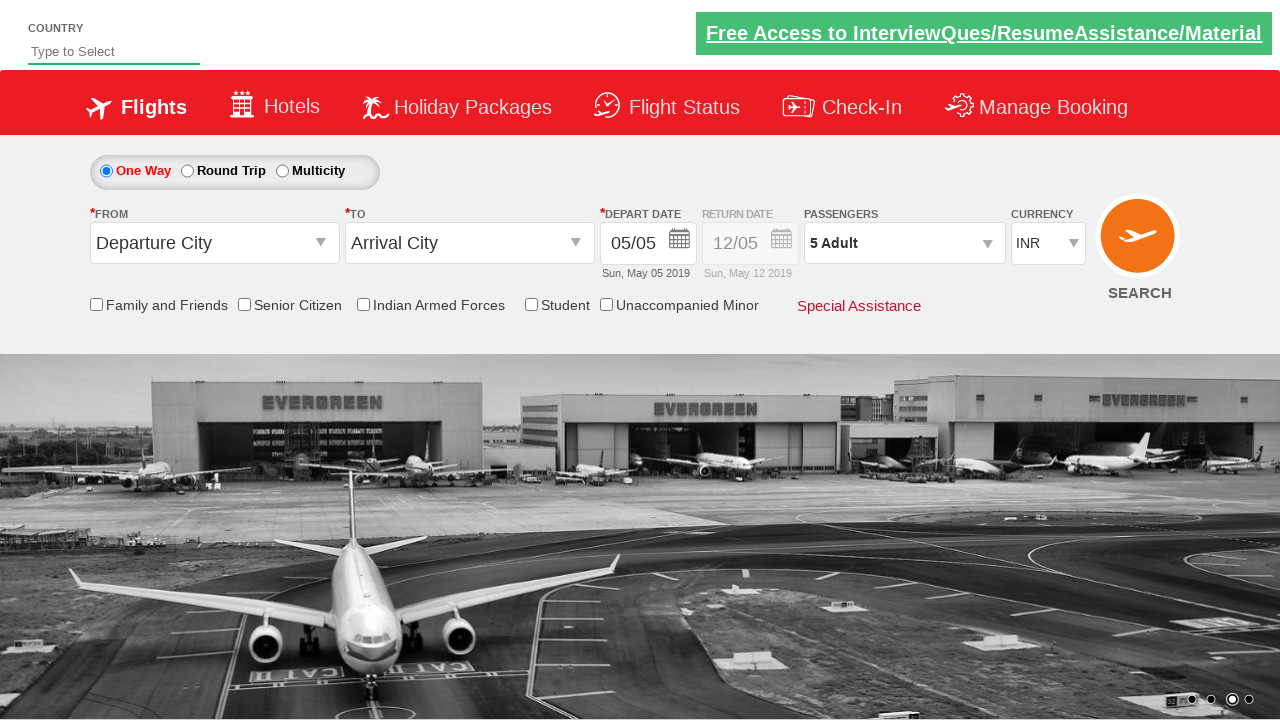

Verified dropdown text is updated
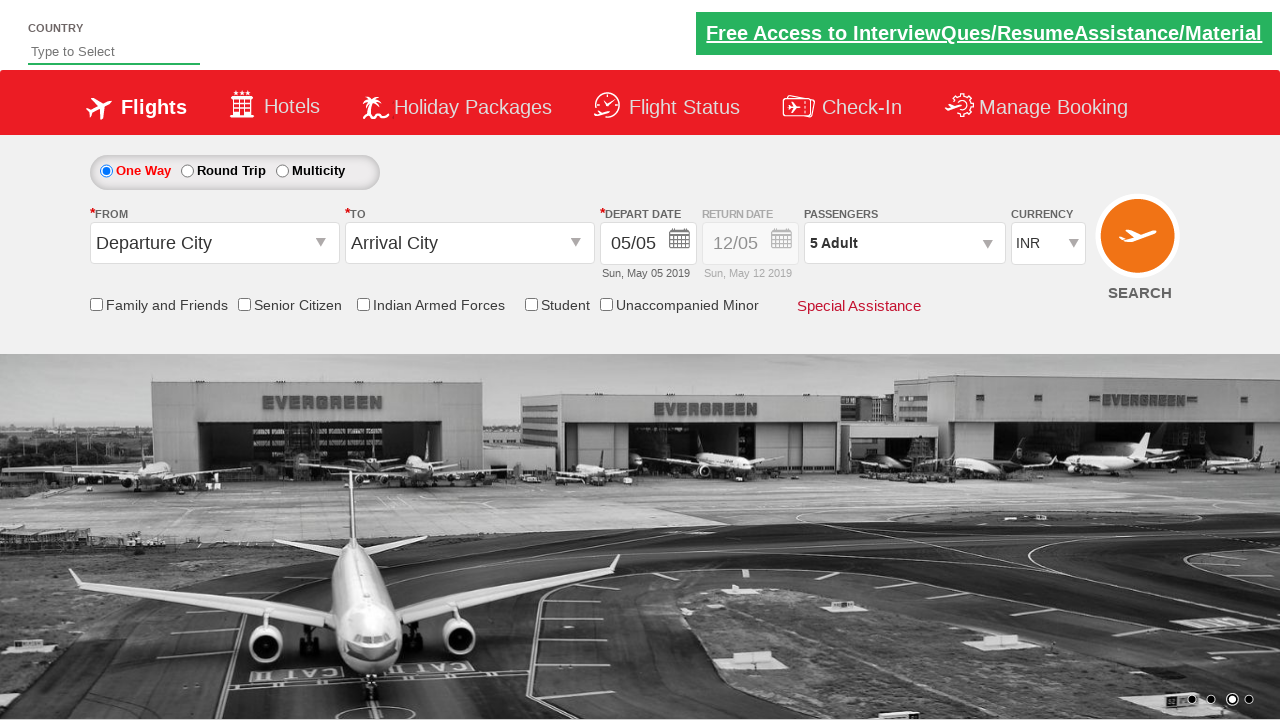

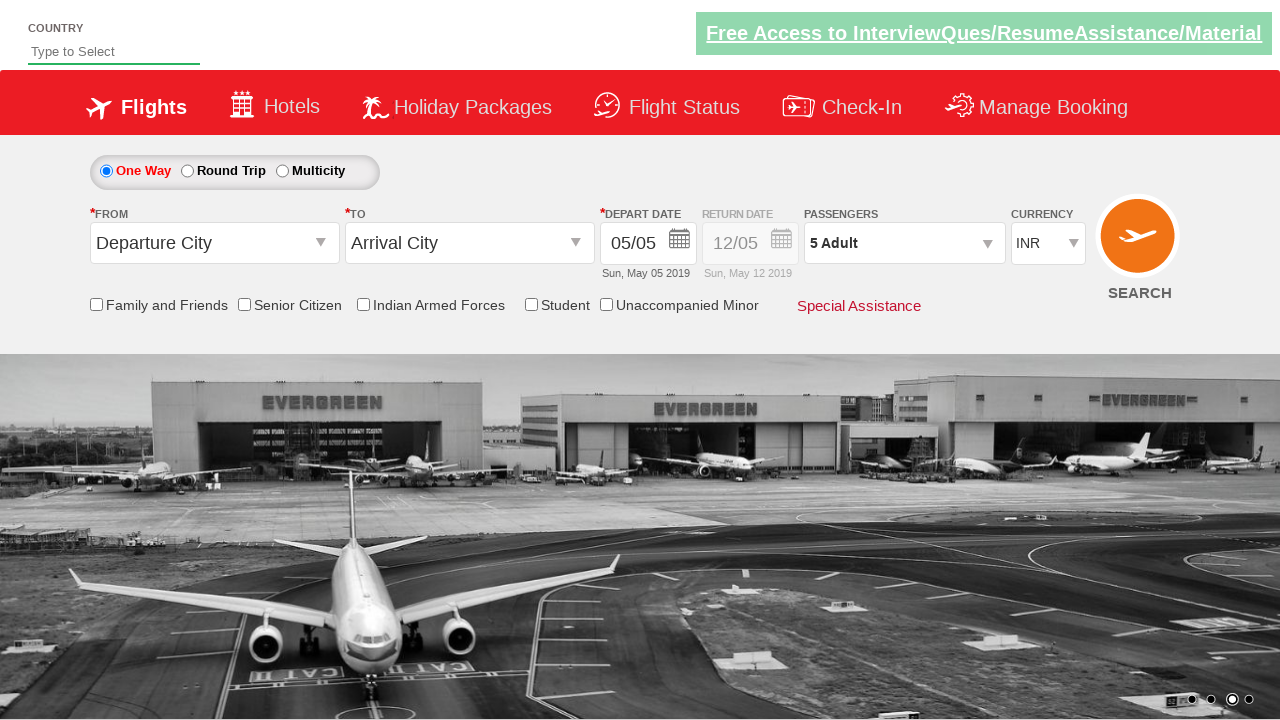